Tests text input field by entering text and verifying the value

Starting URL: https://bonigarcia.dev/selenium-webdriver-java/web-form.html

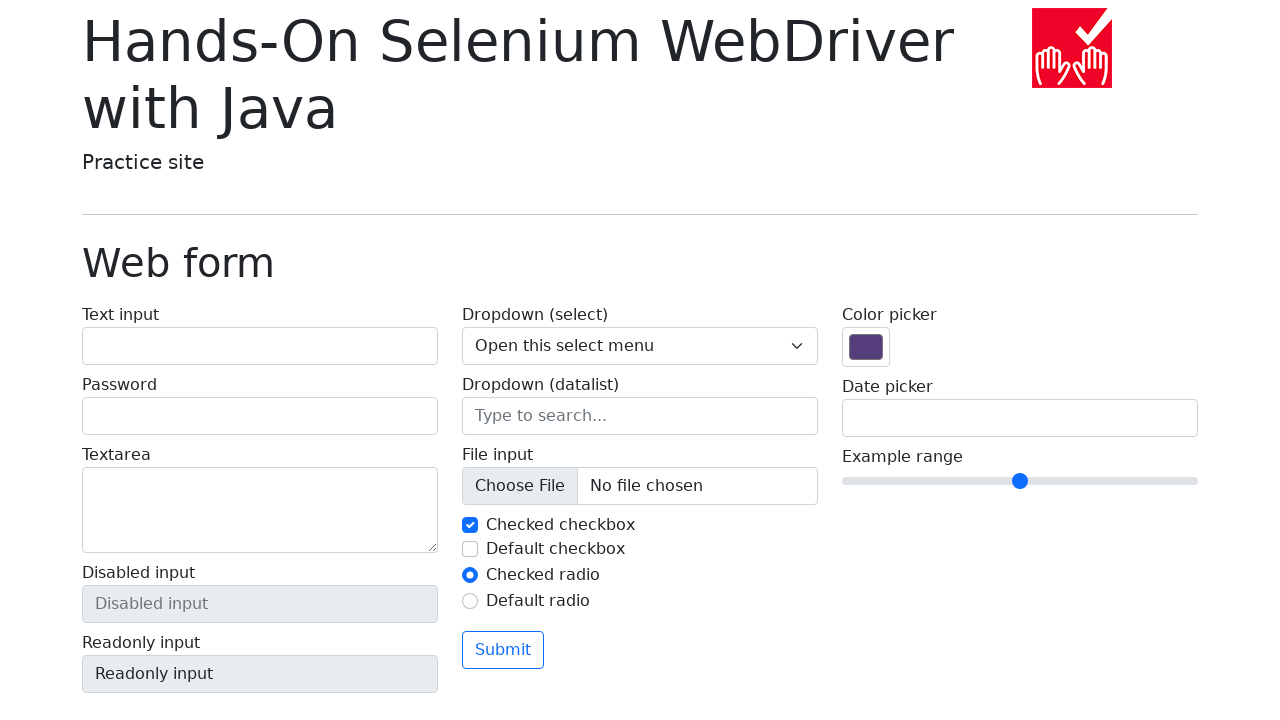

Filled text input field with 'selenium test' on #my-text-id
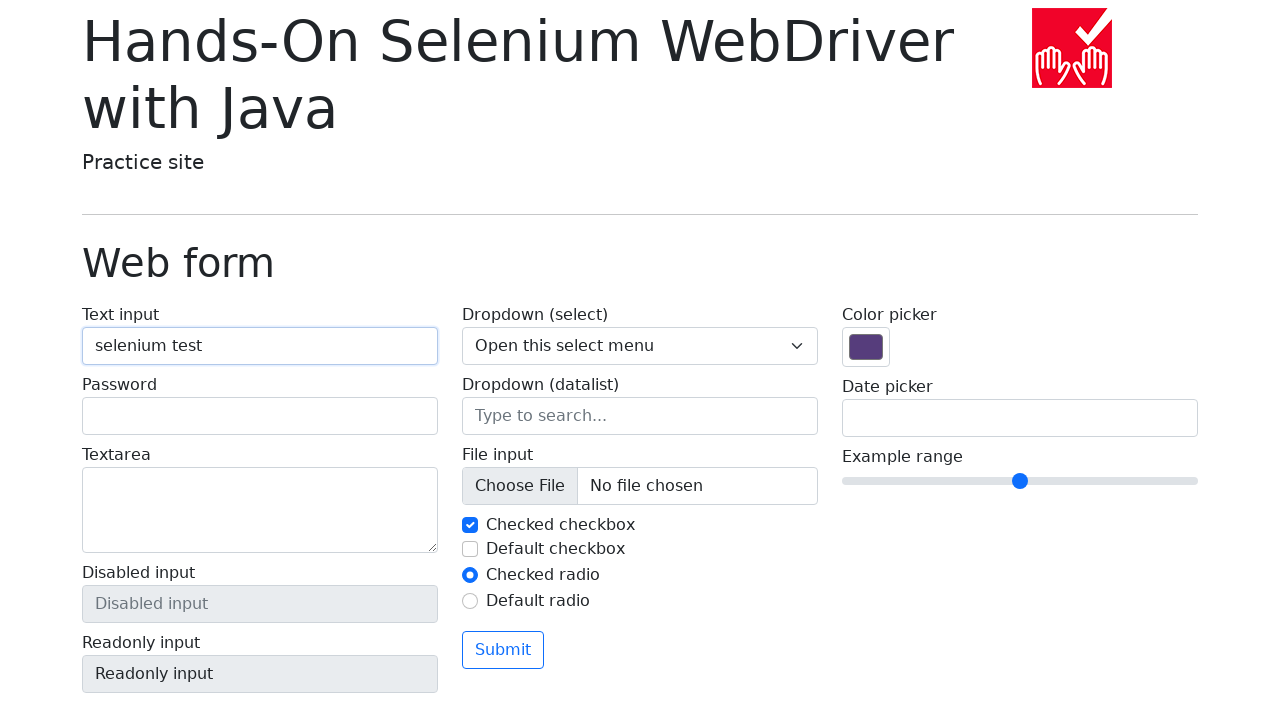

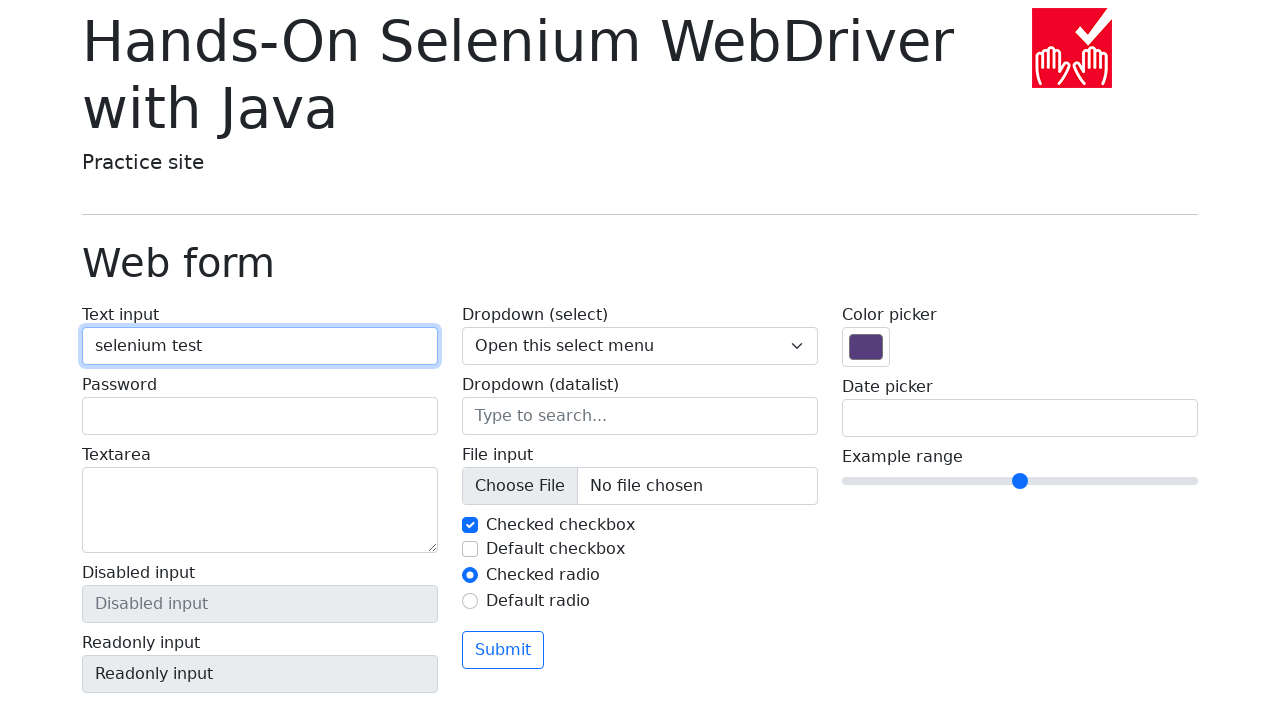